Navigates to Form Authentication page and verifies the page title is correct

Starting URL: https://the-internet.herokuapp.com/

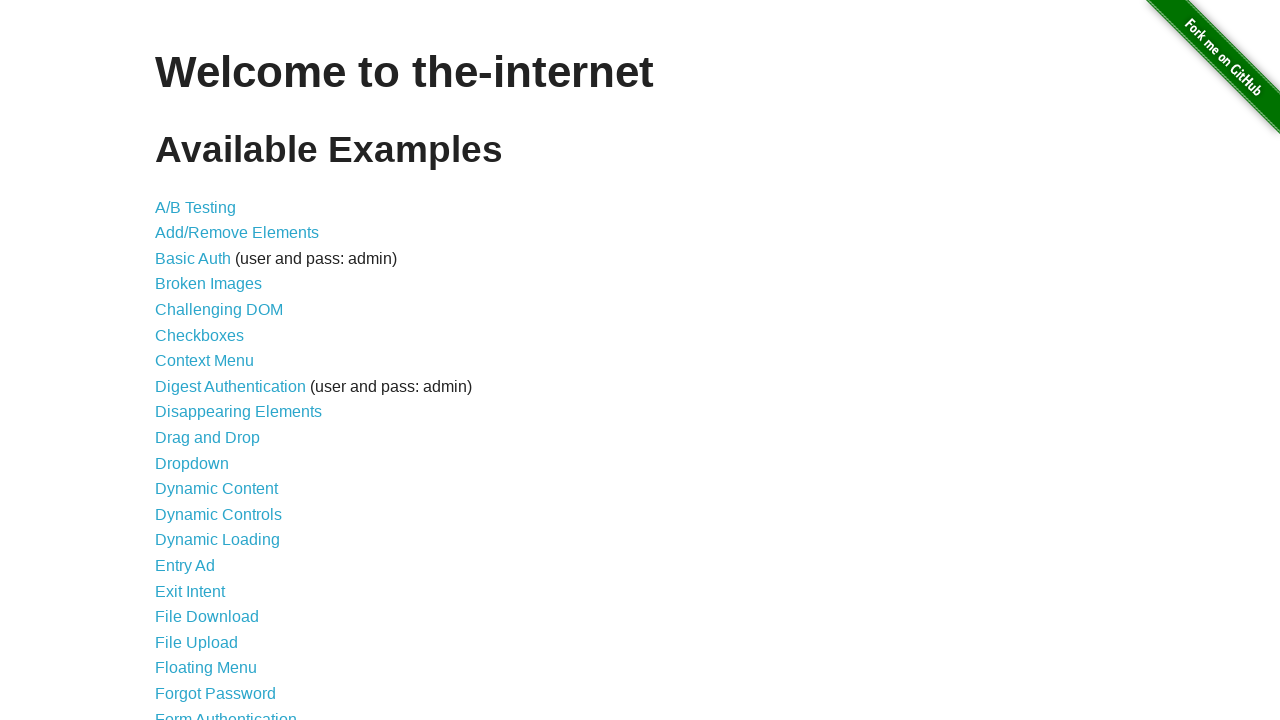

Clicked on Form Authentication link at (226, 712) on xpath=//a[text()='Form Authentication']
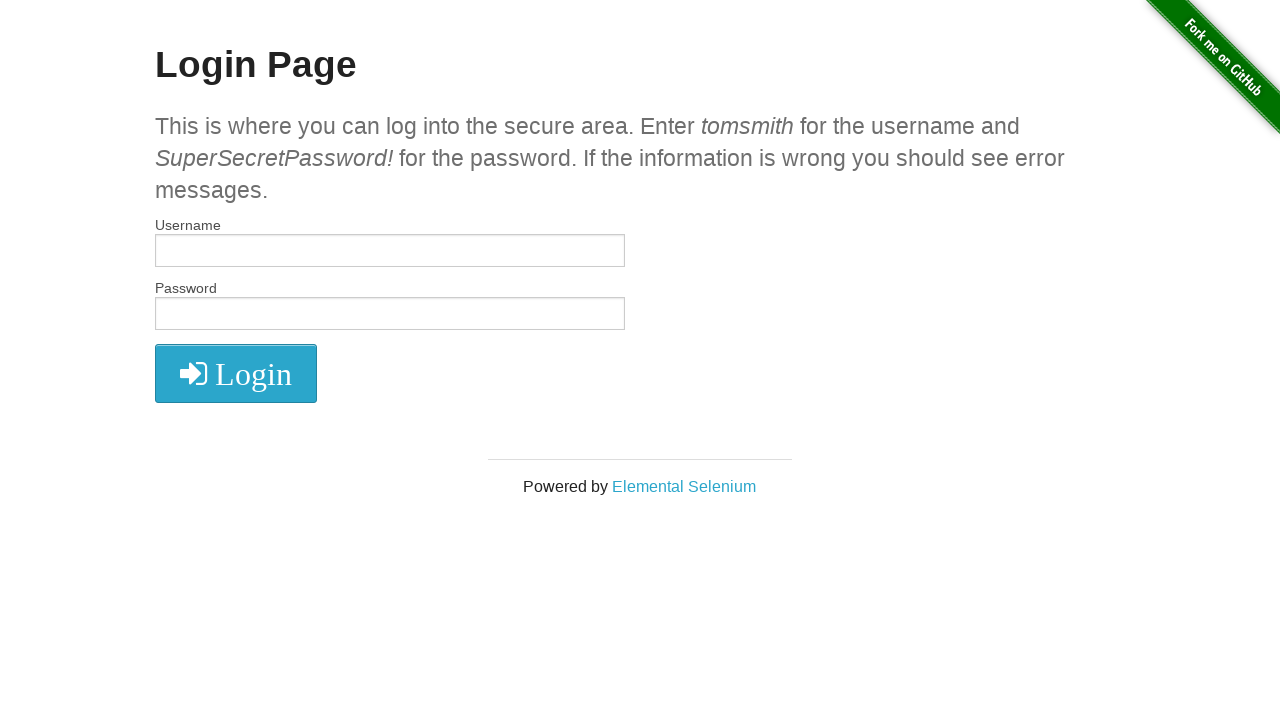

Form Authentication page loaded successfully
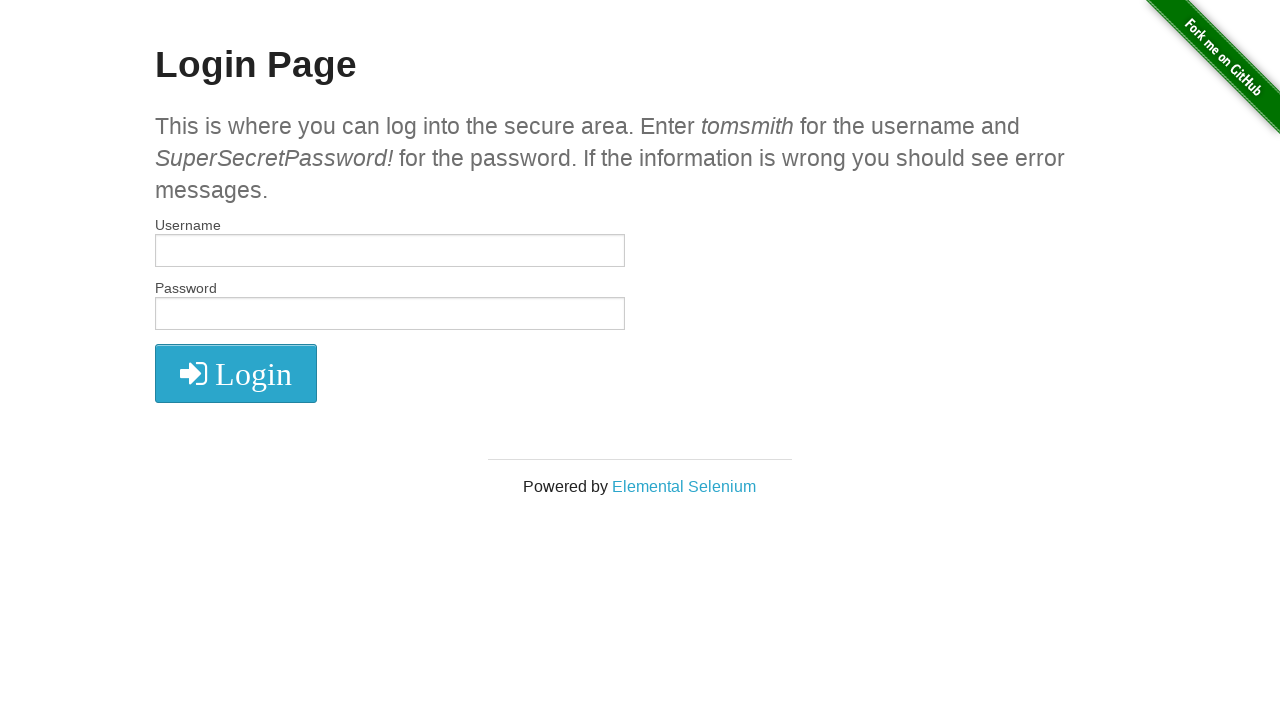

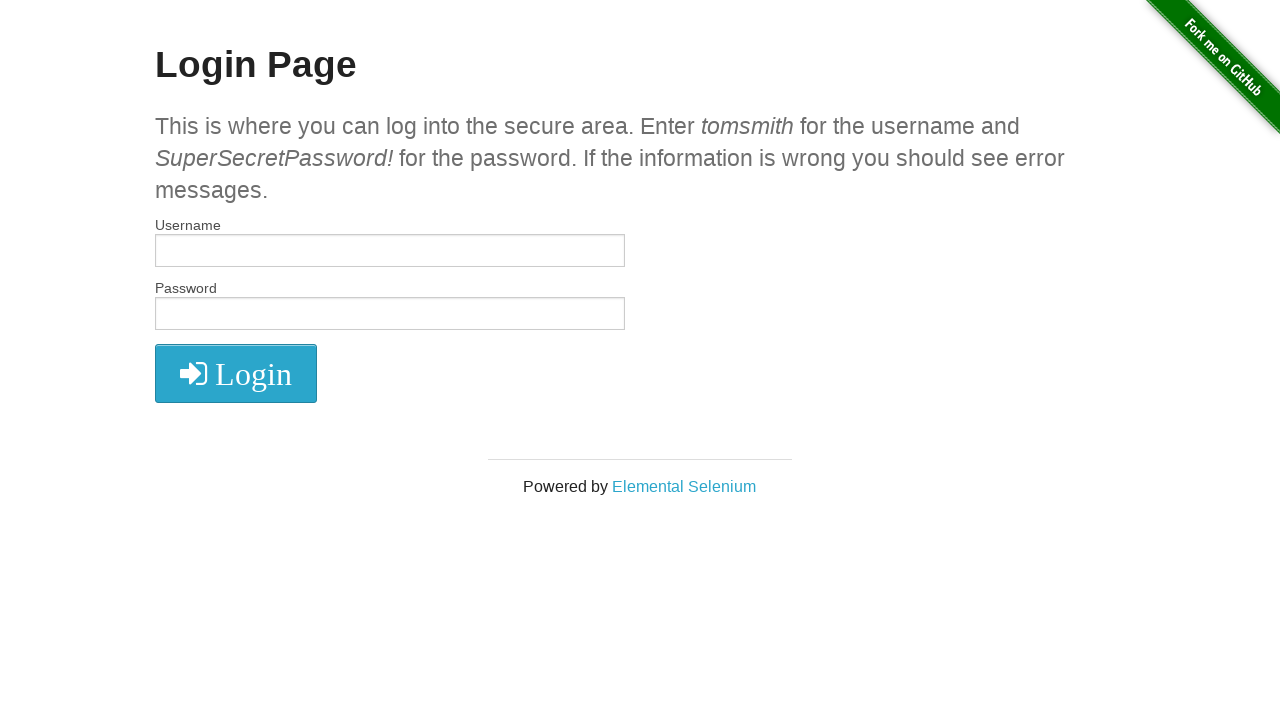